Tests various UI interactions including showing/hiding elements, handling JavaScript dialogs, hovering over elements, and interacting with iframes to verify page functionality

Starting URL: https://rahulshettyacademy.com/AutomationPractice

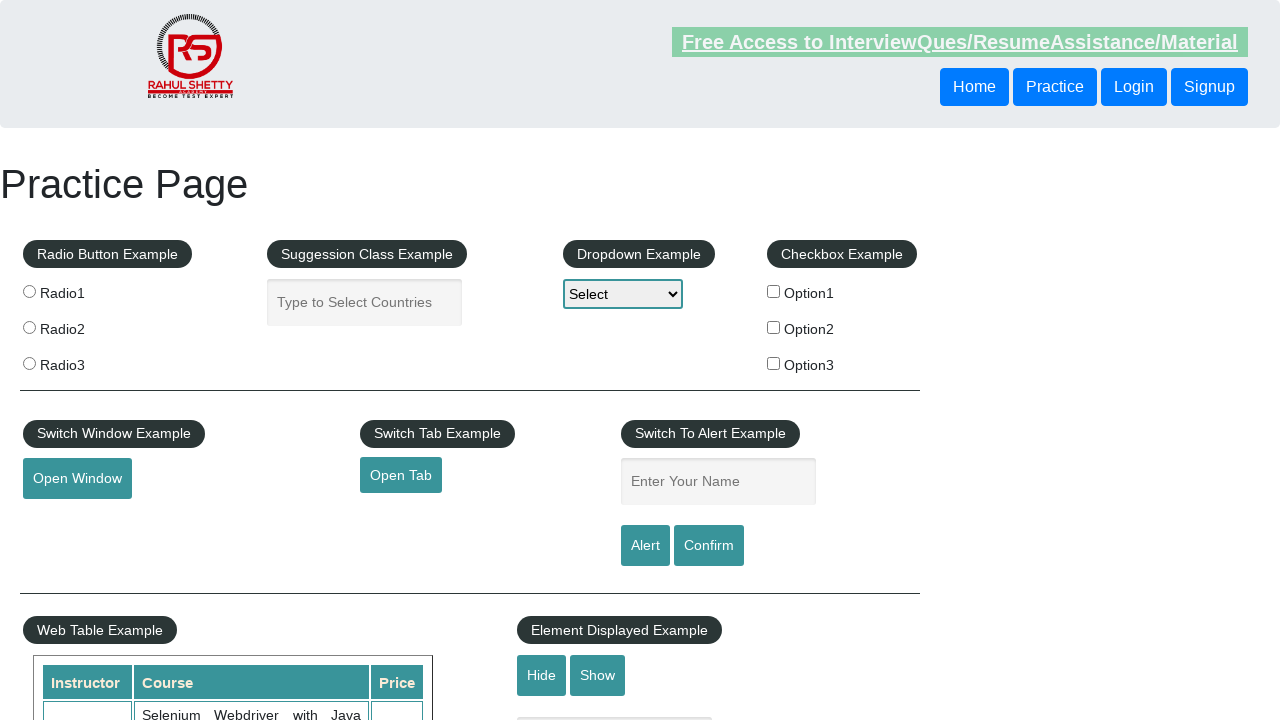

Verified text element is initially visible
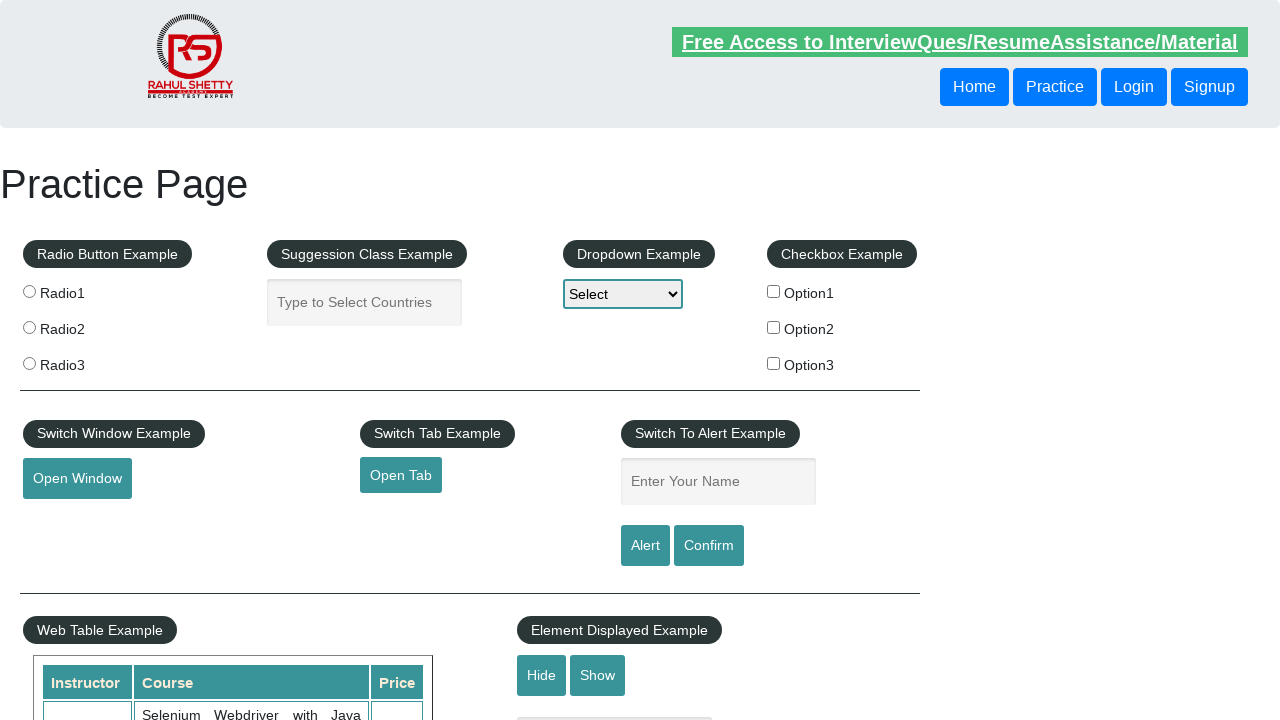

Clicked hide button to hide text element at (542, 675) on #hide-textbox
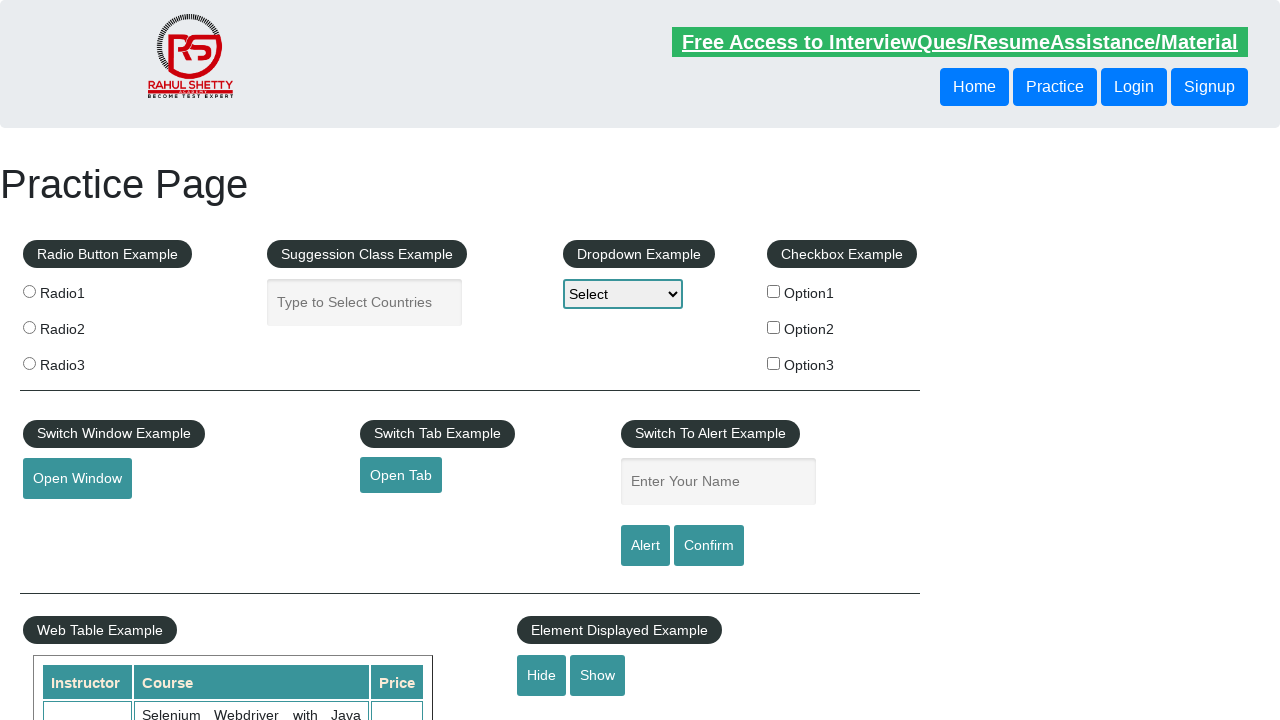

Verified text element is now hidden
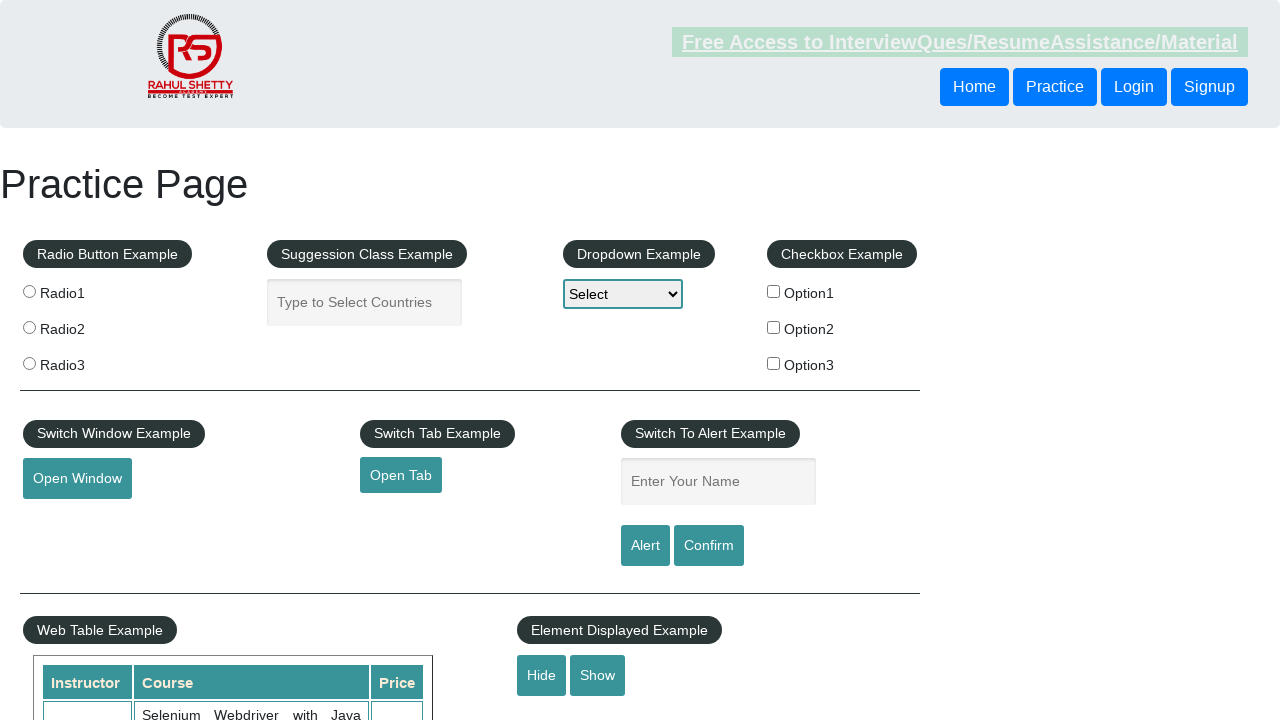

Set up dialog handler to accept dialogs
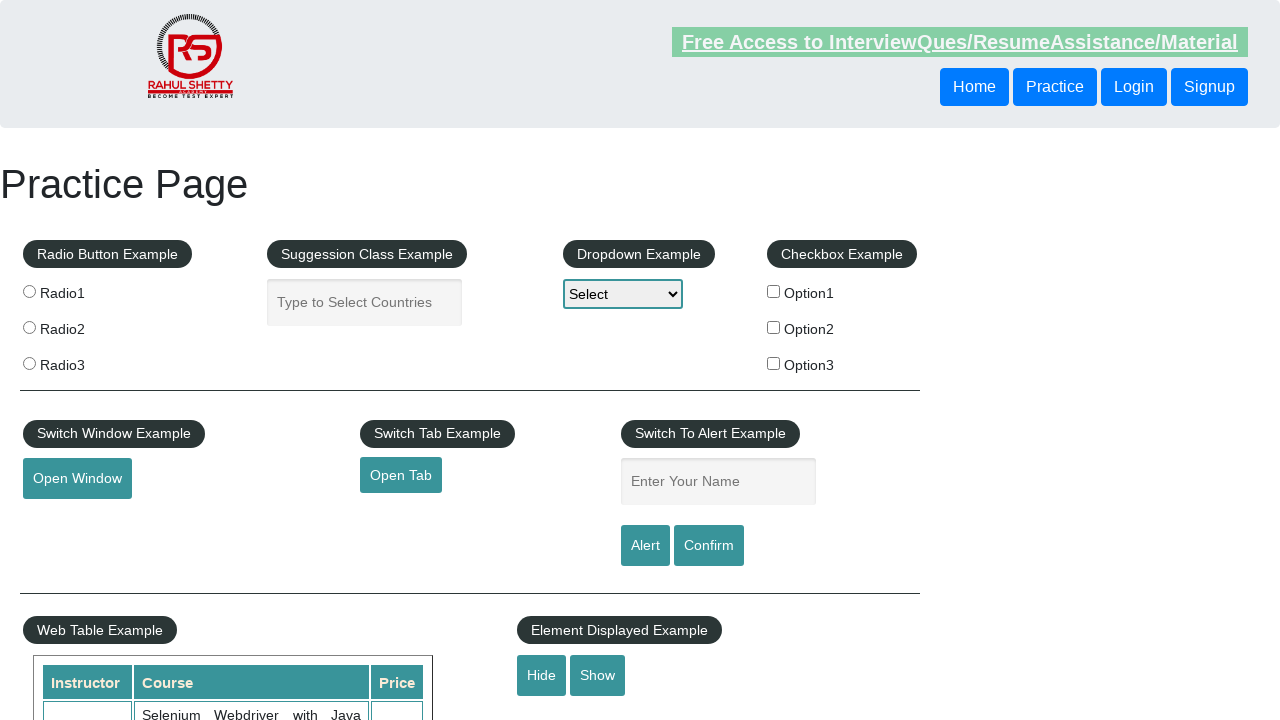

Clicked confirm button to trigger JavaScript dialog at (709, 546) on #confirmbtn
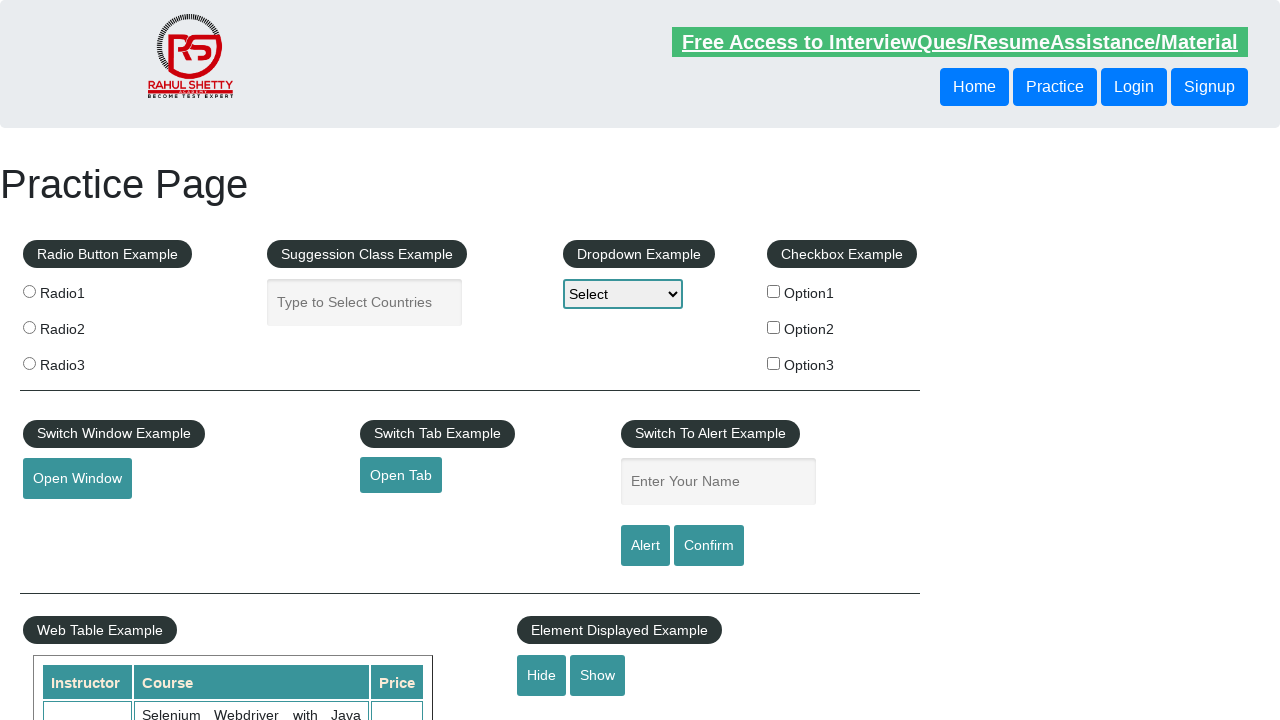

Hovered over mouse hover element to reveal hidden options at (83, 361) on #mousehover
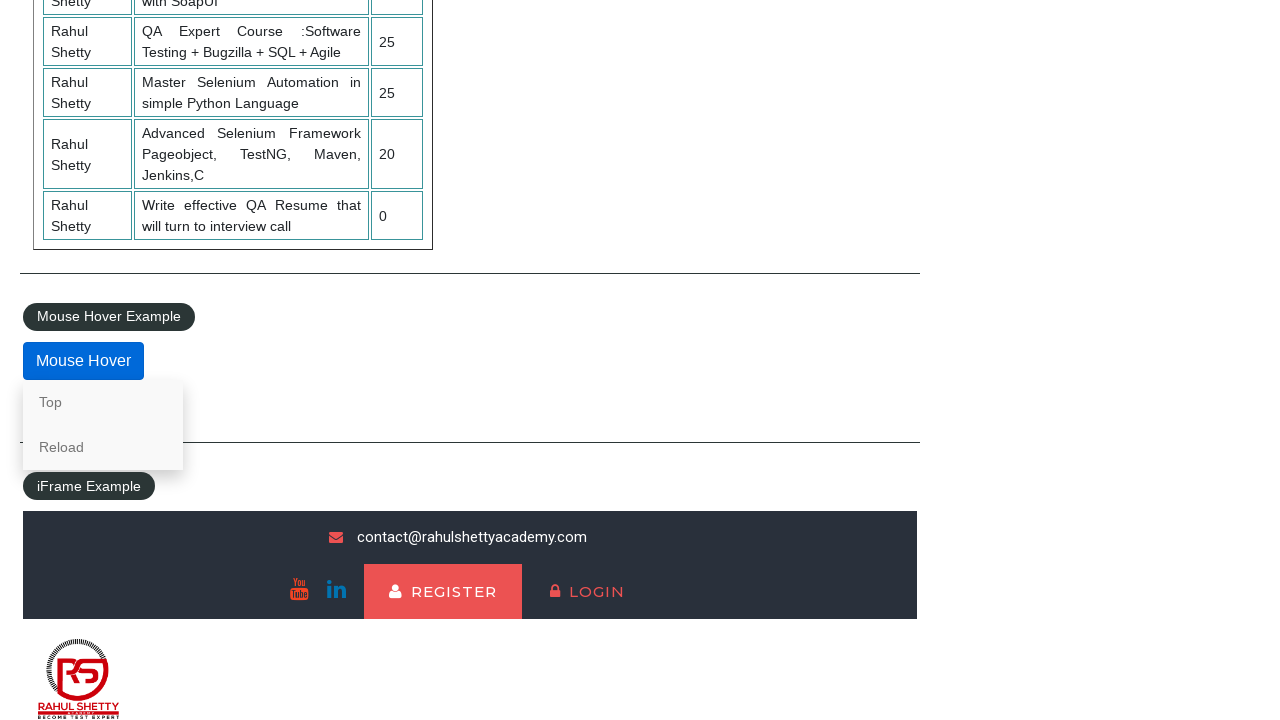

Located iframe containing course content
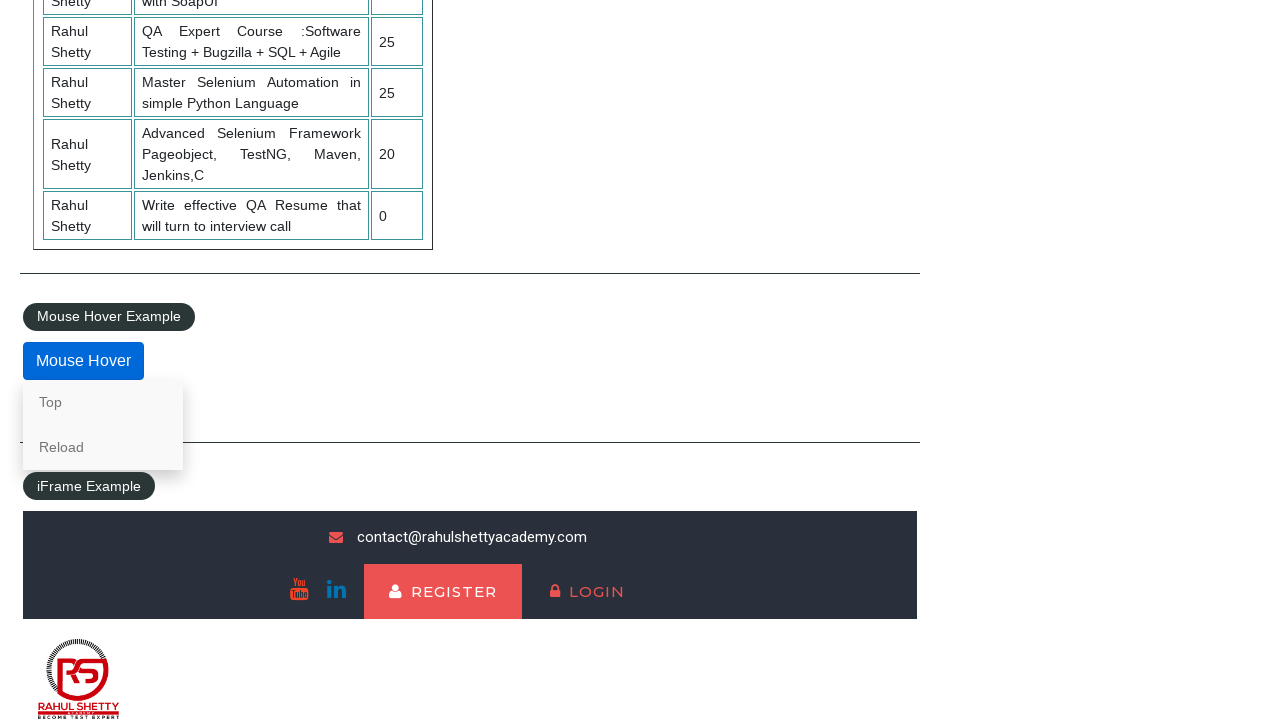

Clicked lifetime access link in iframe at (307, 675) on #courses-iframe >> internal:control=enter-frame >> li a[href*='lifetime-access']
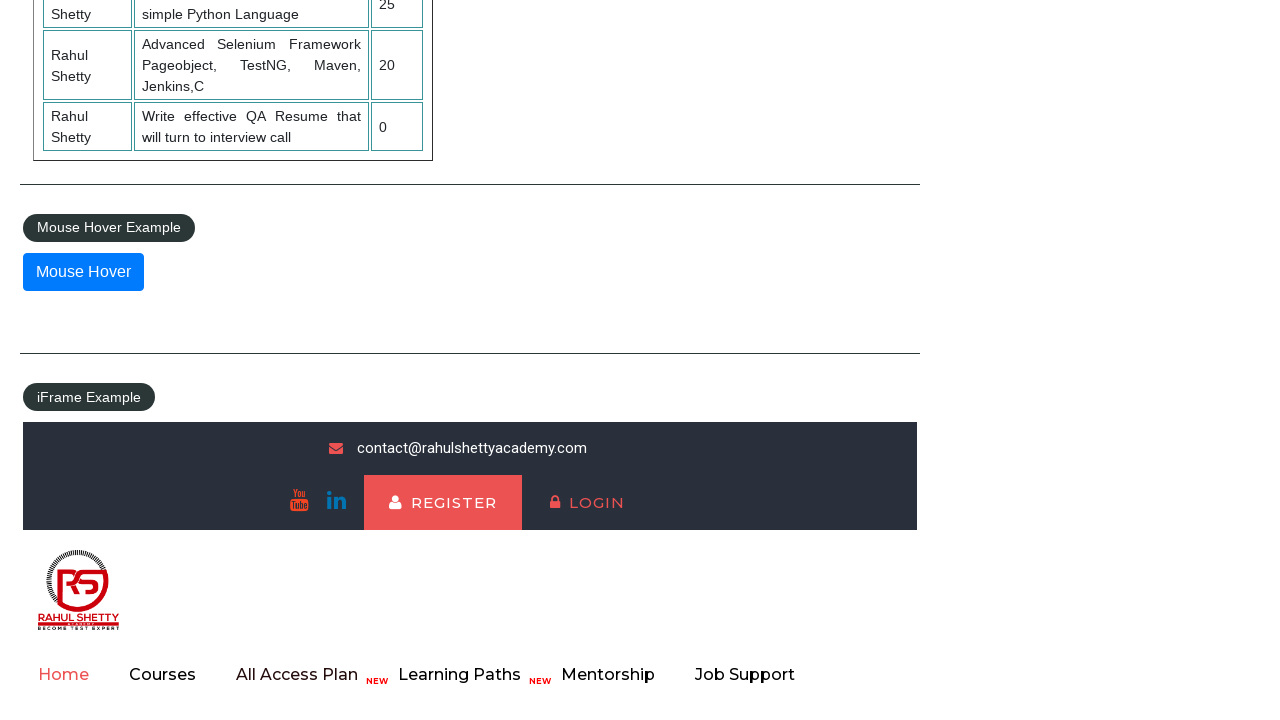

Retrieved text content from iframe: Join 13,522 Happy Subscibers!
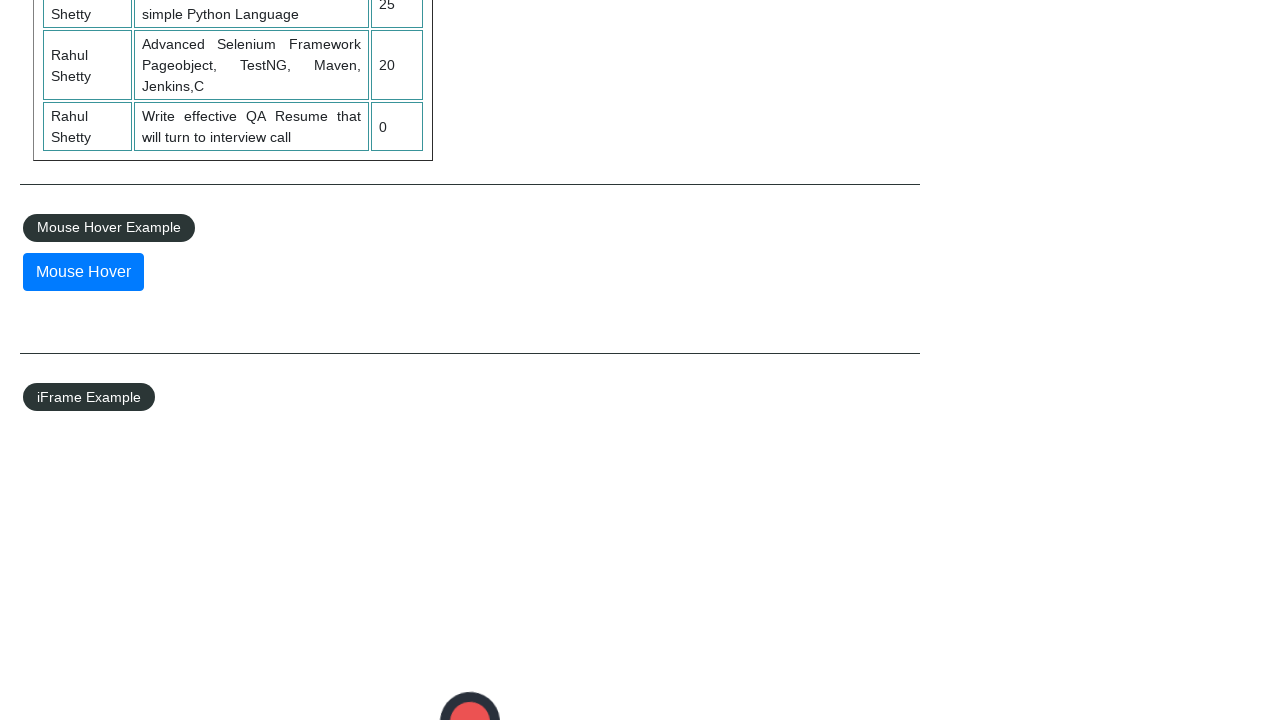

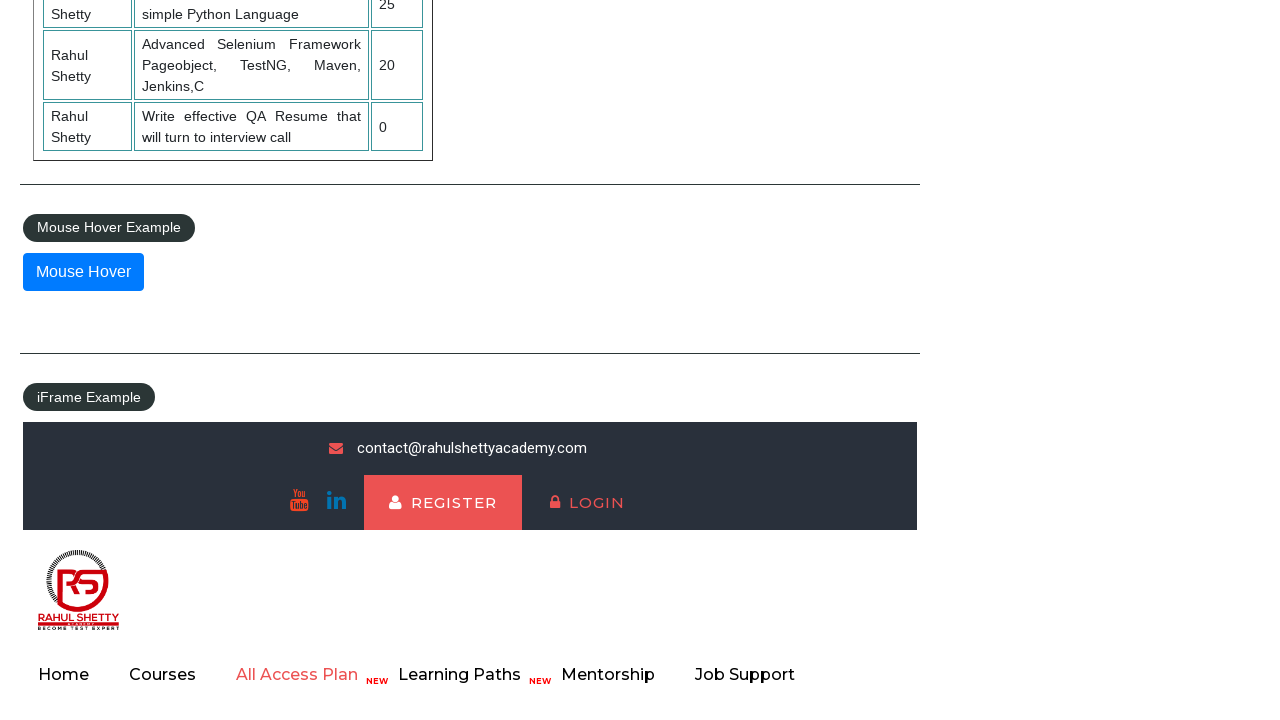